Tests login with invalid password to verify the appropriate error message is displayed

Starting URL: https://www.saucedemo.com/

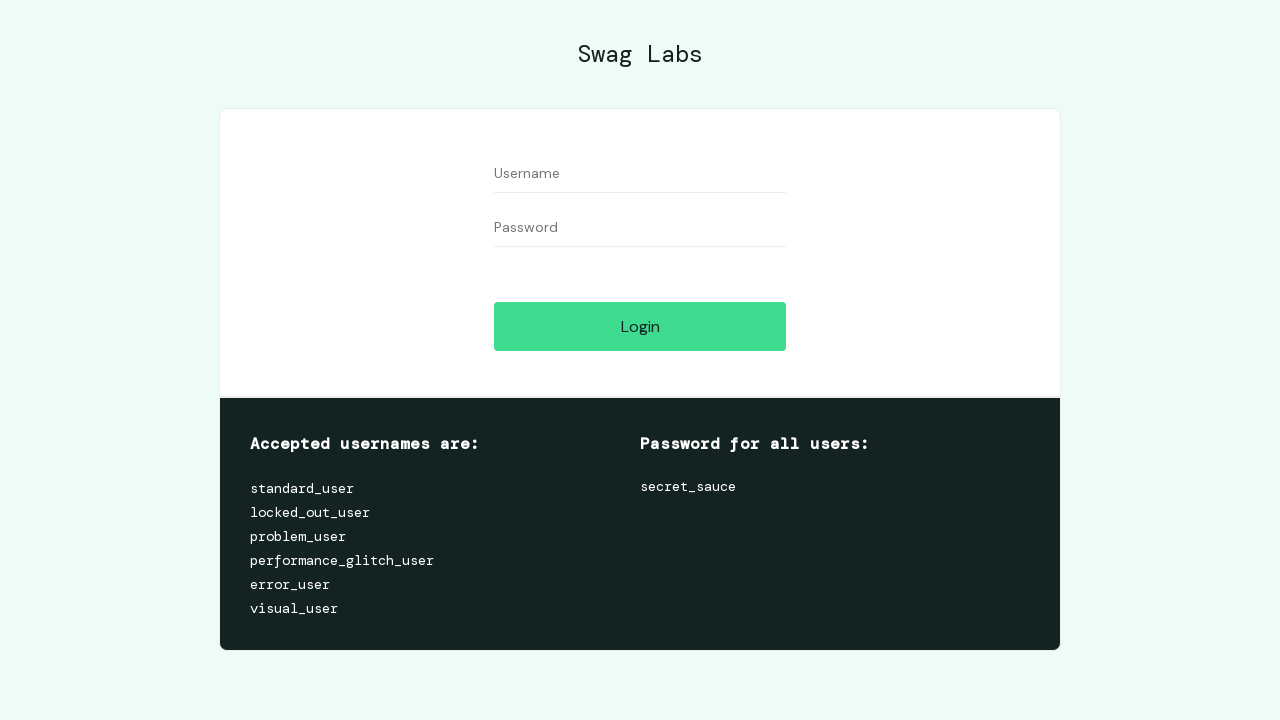

Filled username field with 'problem_user' on input[data-test='username']
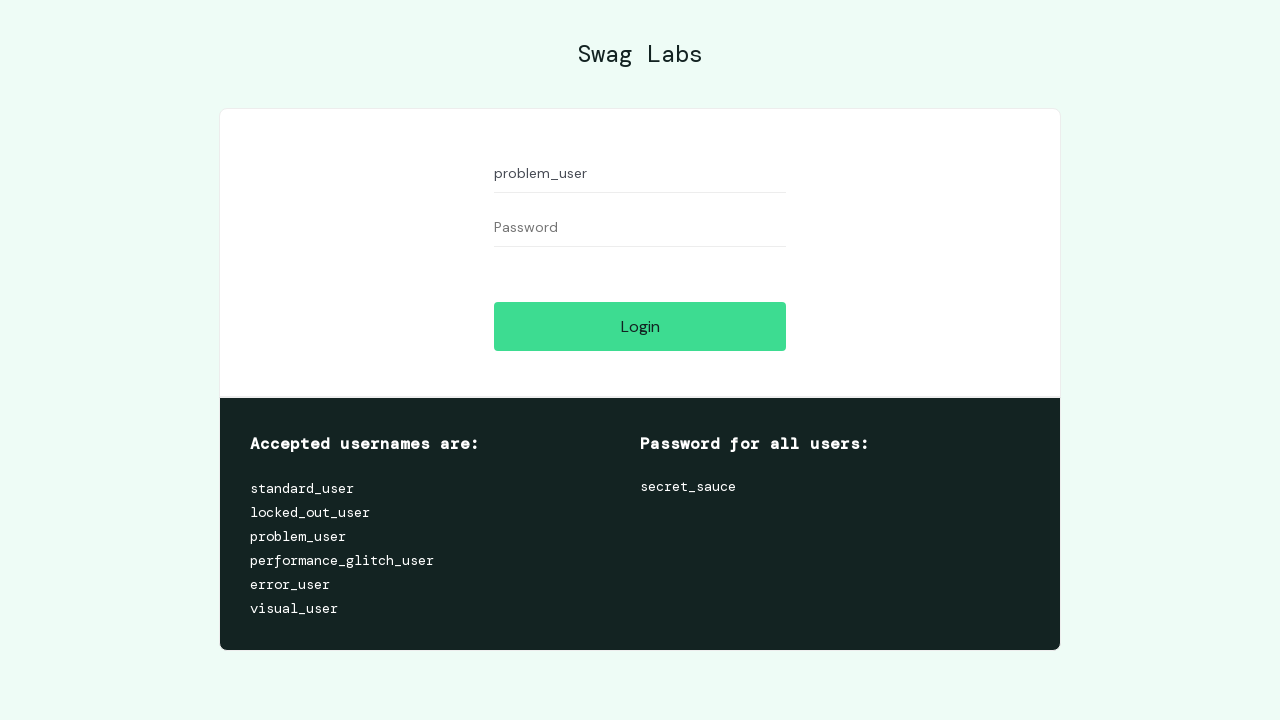

Filled password field with 'secret' on input[data-test='password']
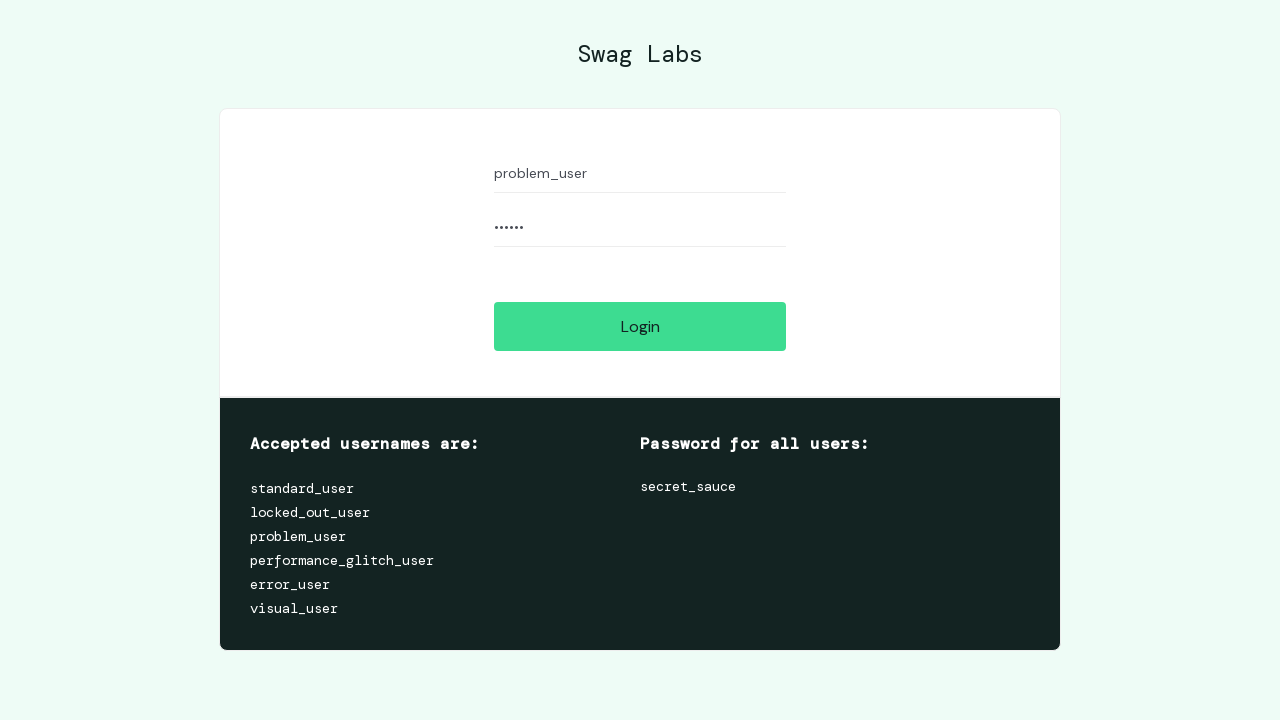

Clicked login button at (640, 326) on input[data-test='login-button']
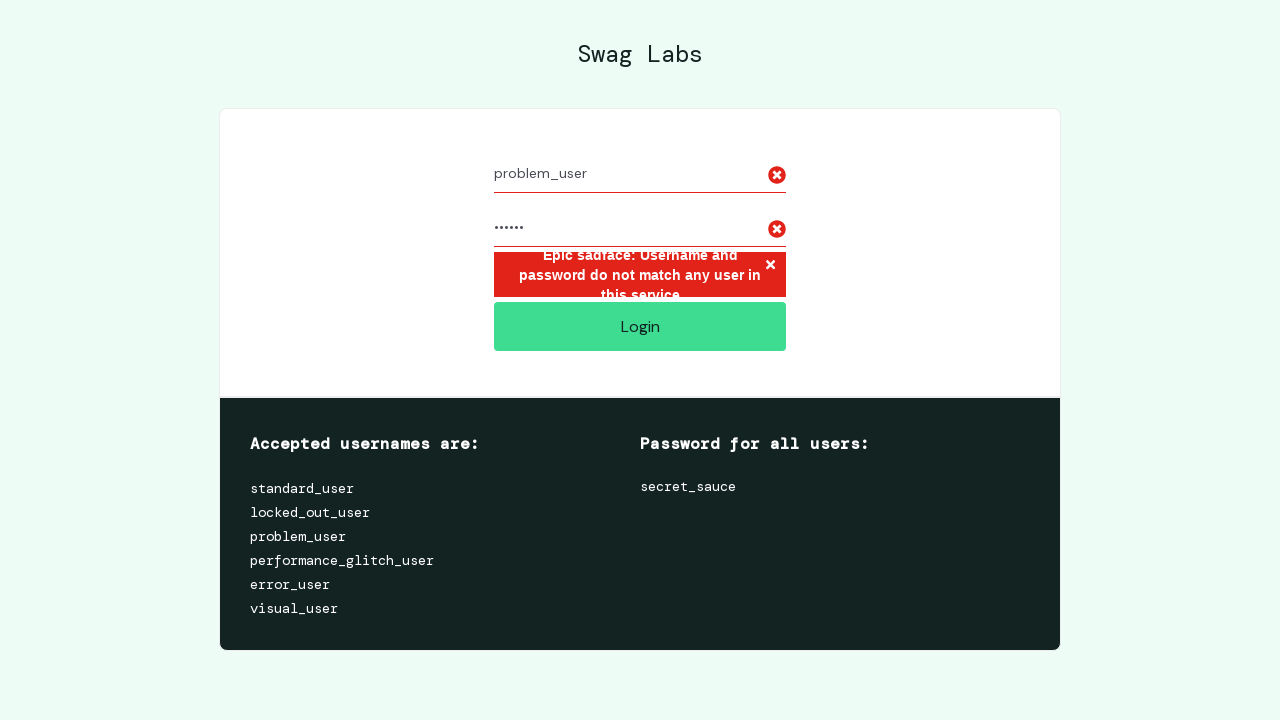

Error message appeared after login attempt with invalid password
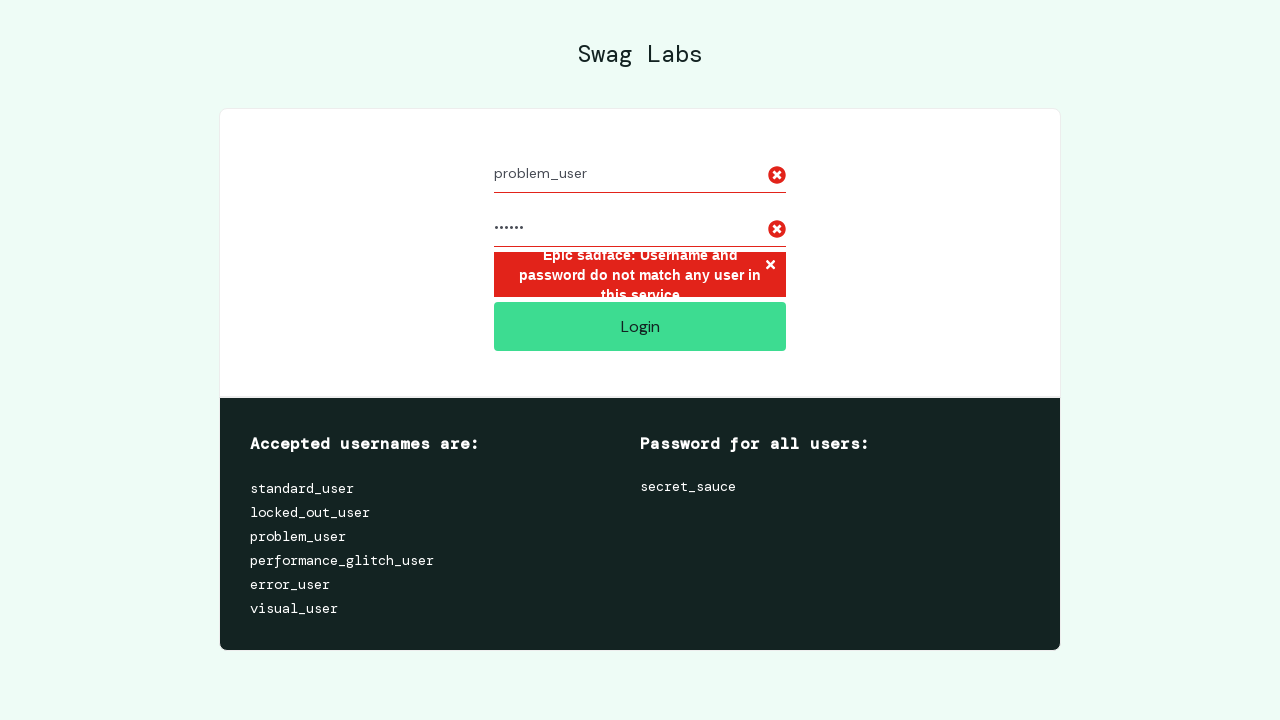

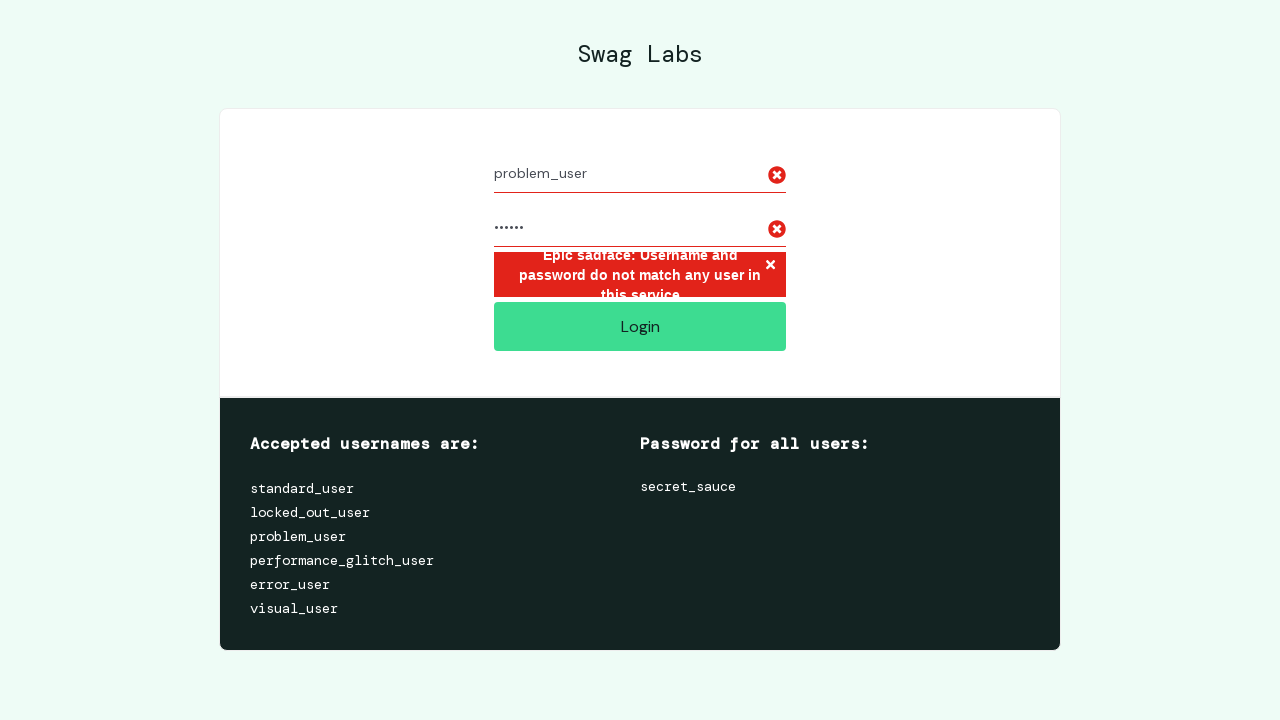